Tests a registration form by filling in first name, last name, and email fields, then submitting and verifying the success message appears.

Starting URL: http://suninjuly.github.io/registration1.html

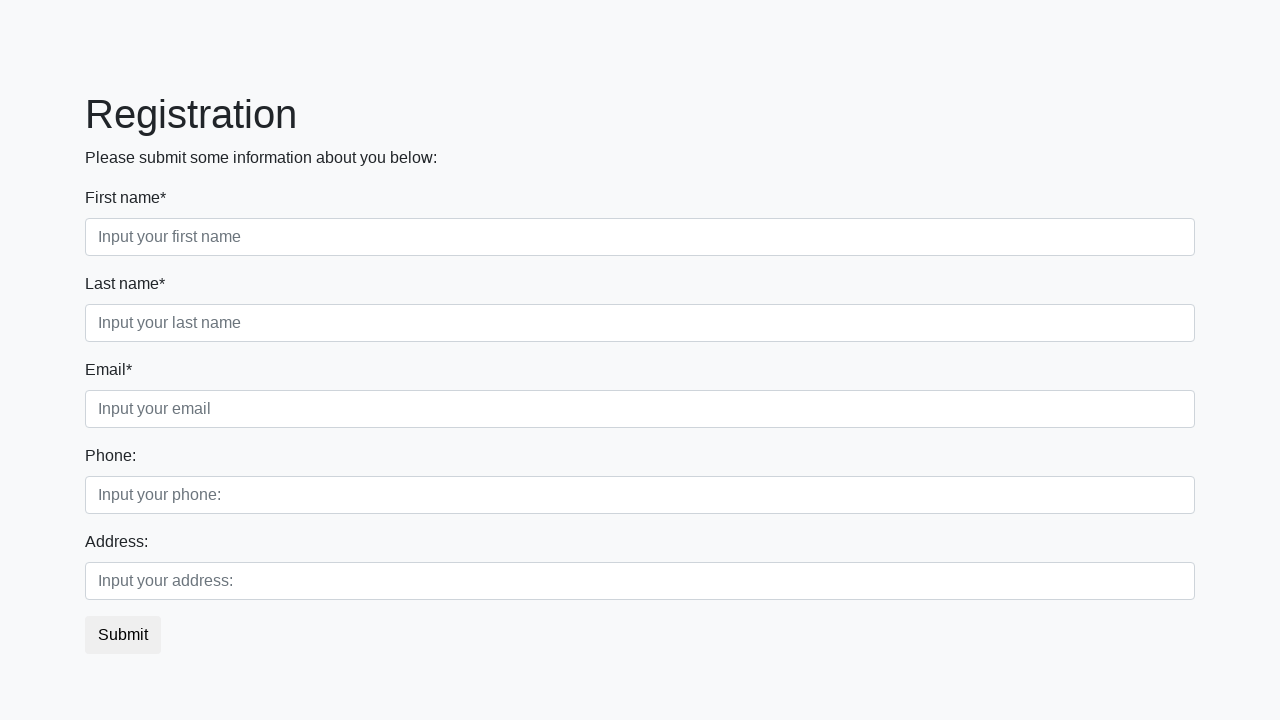

Filled first name field with 'Marcus' on div.first_block input.first
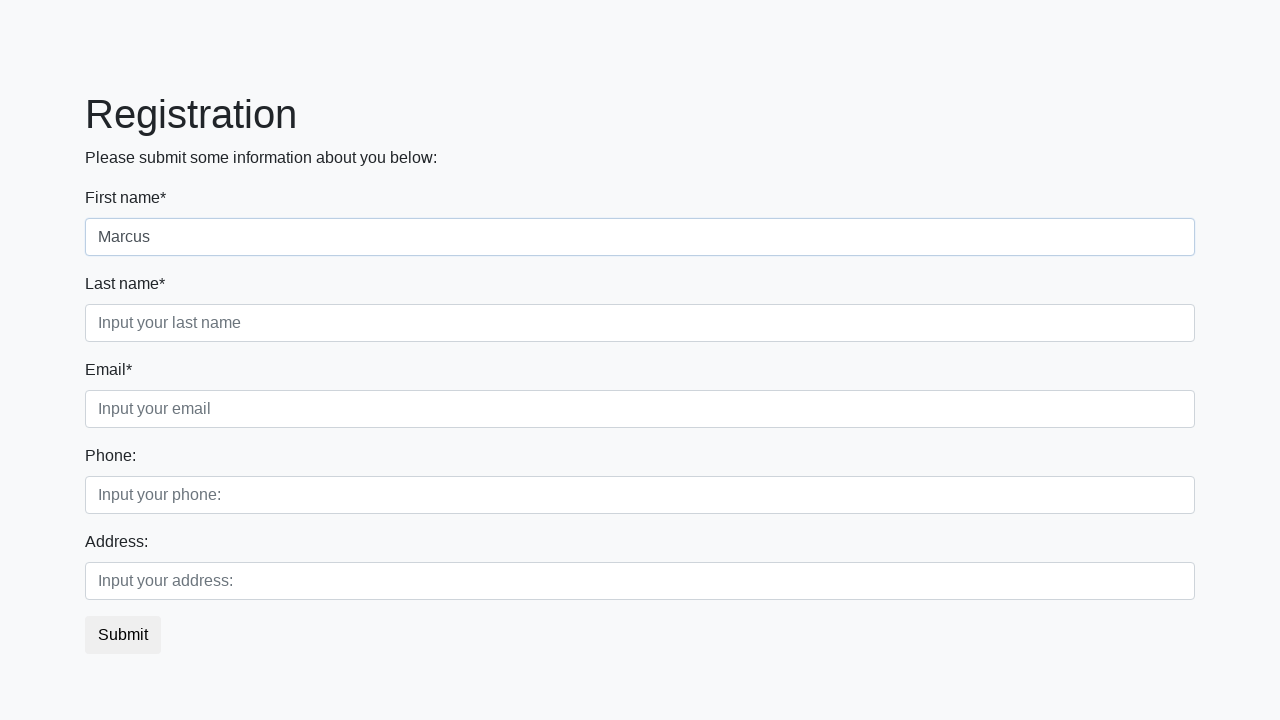

Filled last name field with 'Rodriguez' on div.first_block input.second
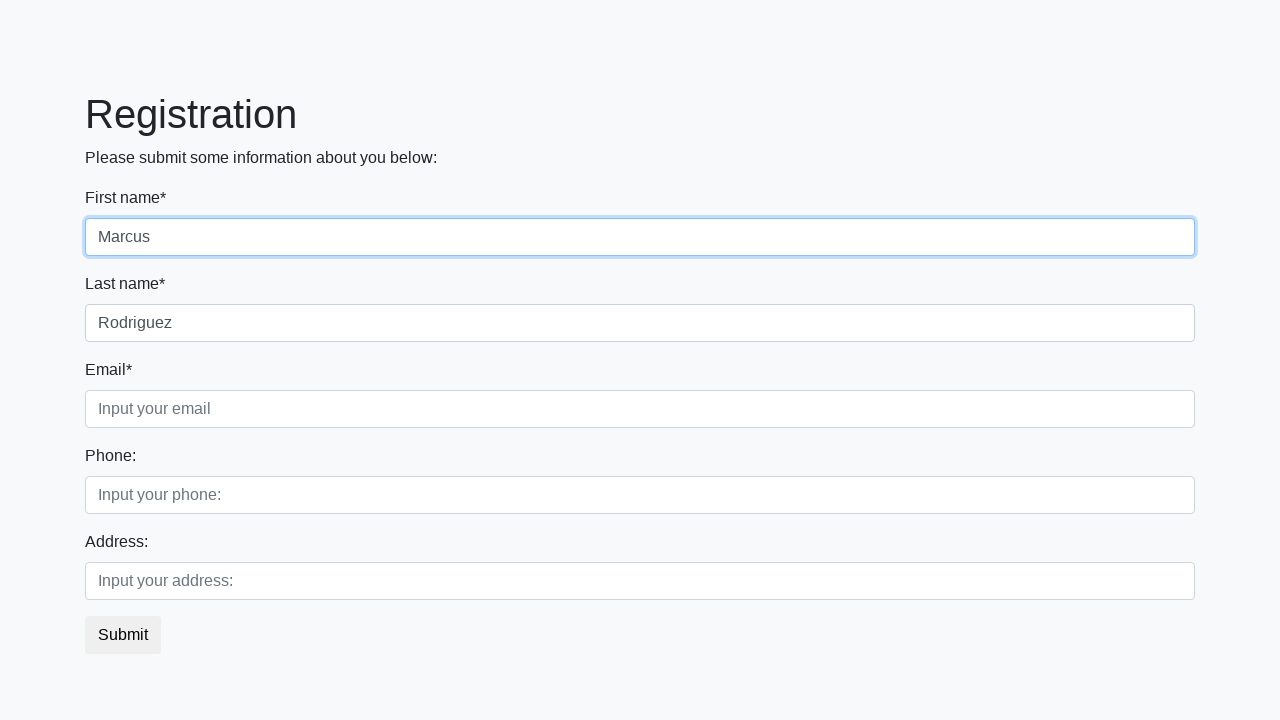

Filled email field with 'marcus.rodriguez@example.com' on div.first_block input.third
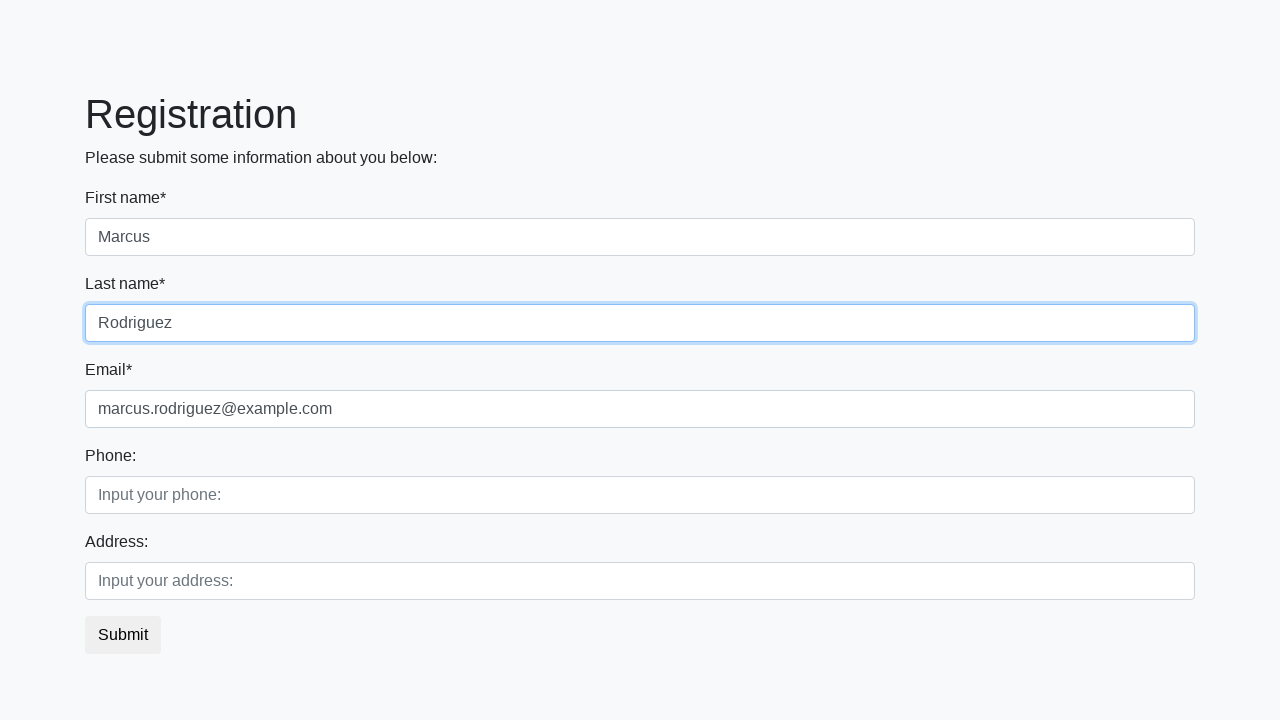

Clicked submit button to register at (123, 635) on button.btn
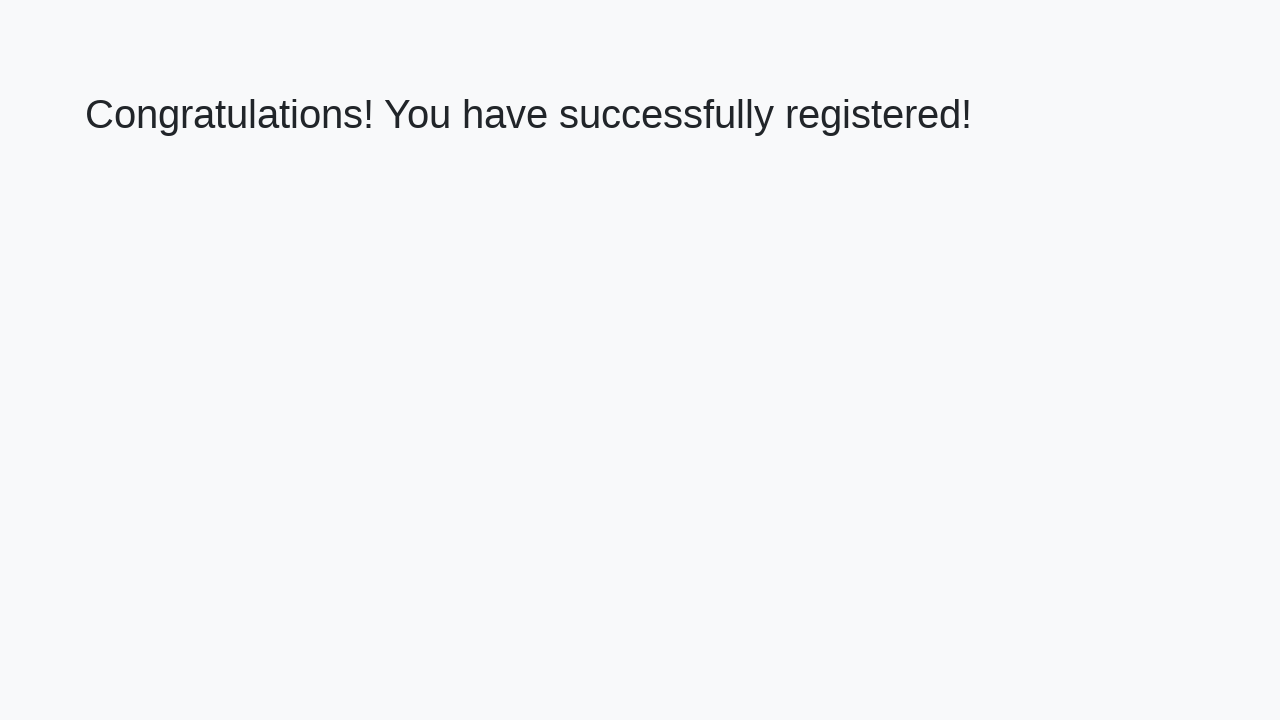

Success message header loaded
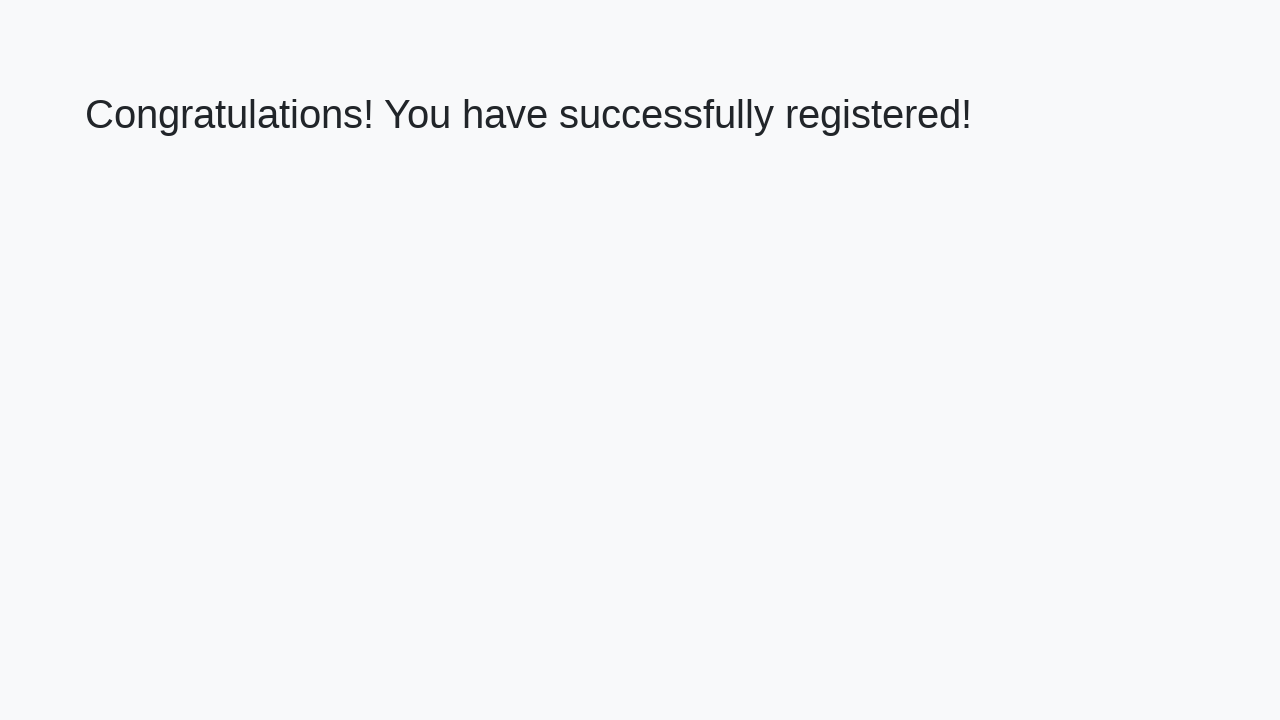

Retrieved success message text
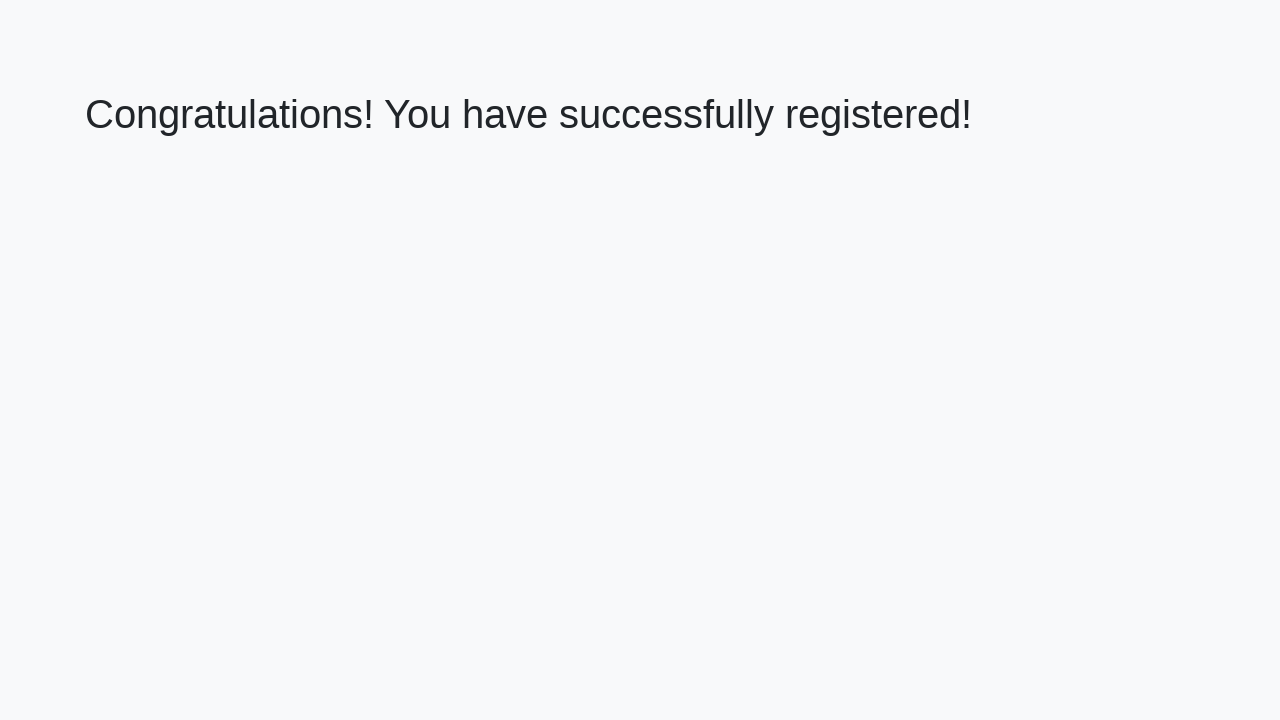

Verified success message: 'Congratulations! You have successfully registered!'
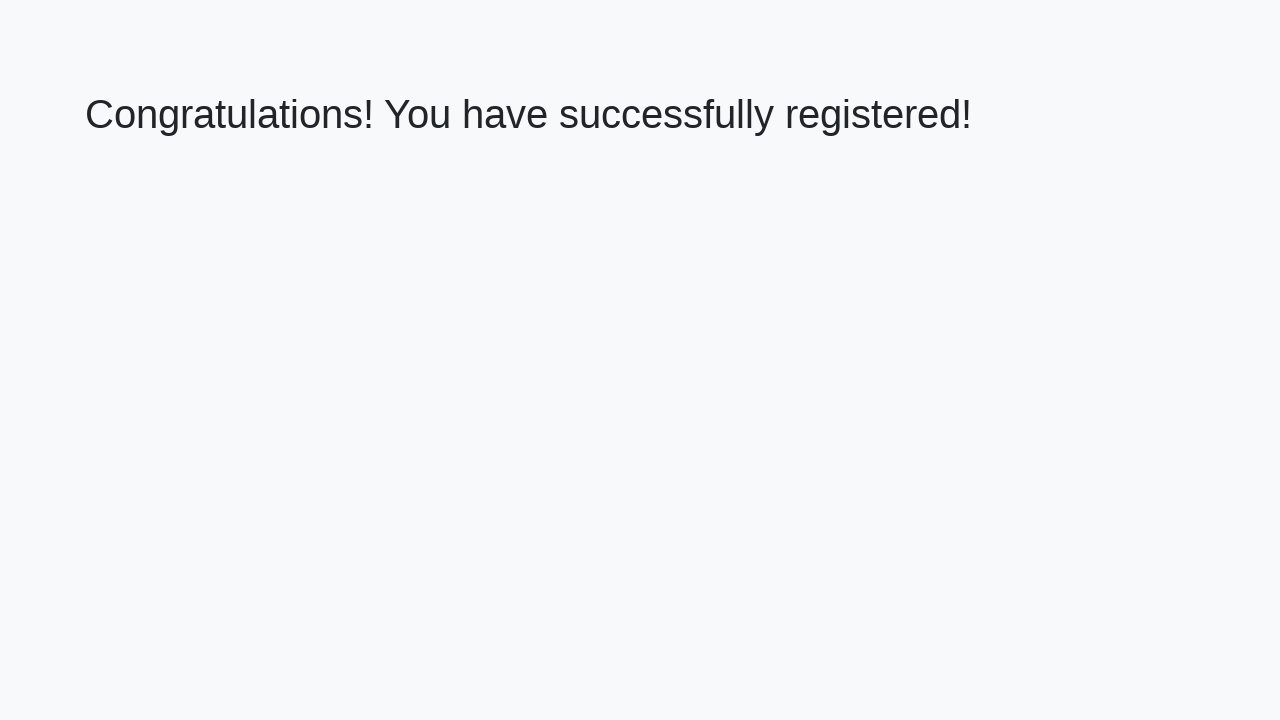

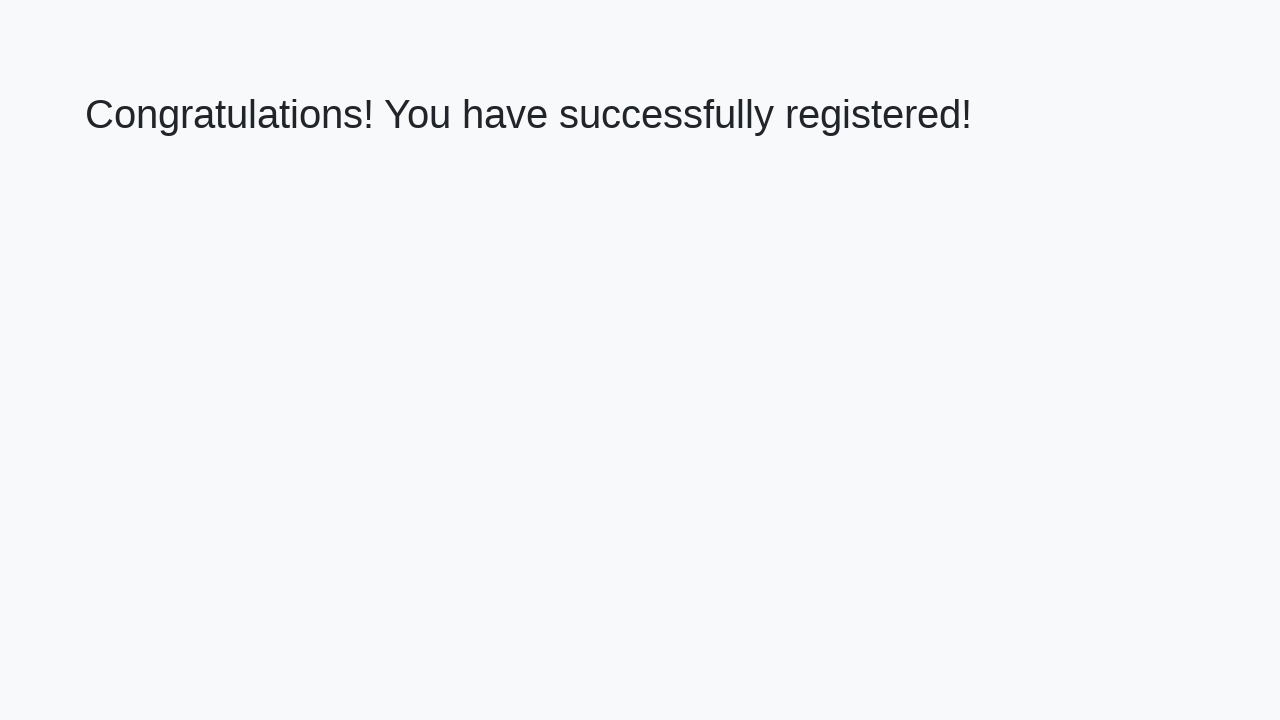